Tests prompt alert functionality by clicking on alert with textbox tab, triggering a prompt alert, entering text, and accepting it

Starting URL: http://demo.automationtesting.in/Alerts.html

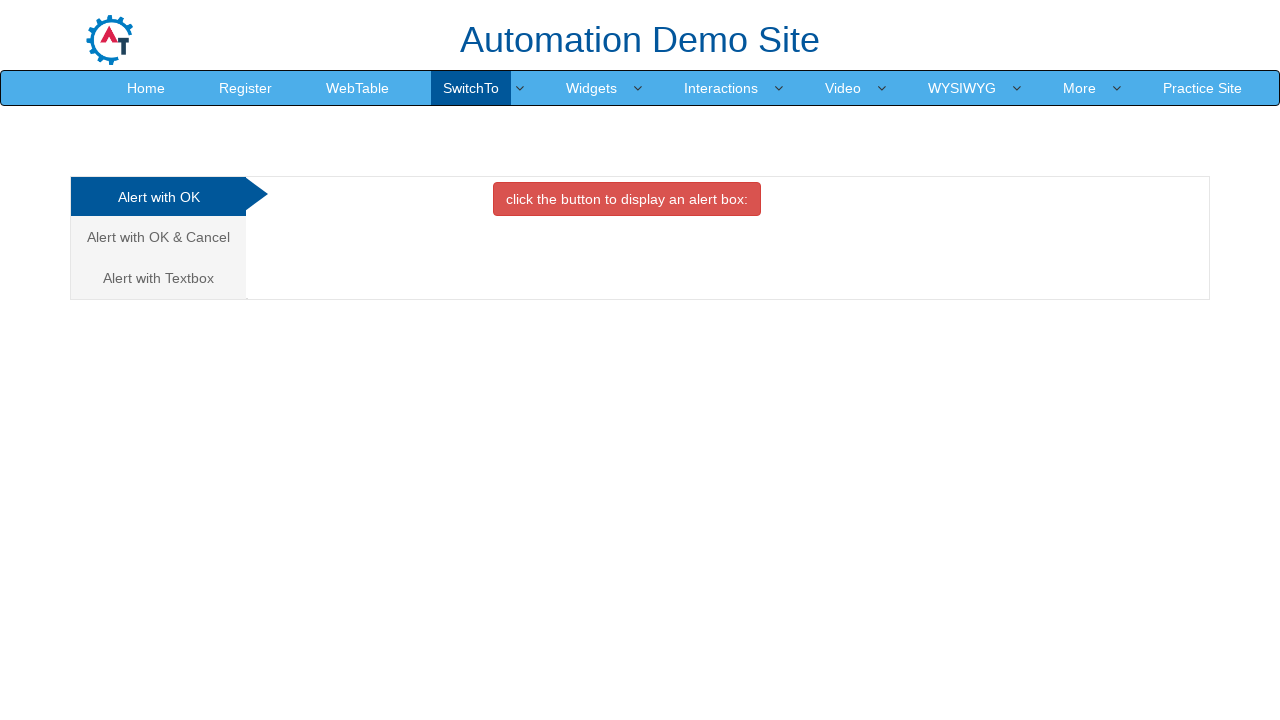

Clicked on 'Alert with Textbox' tab at (158, 278) on xpath=//a[text()='Alert with Textbox ']
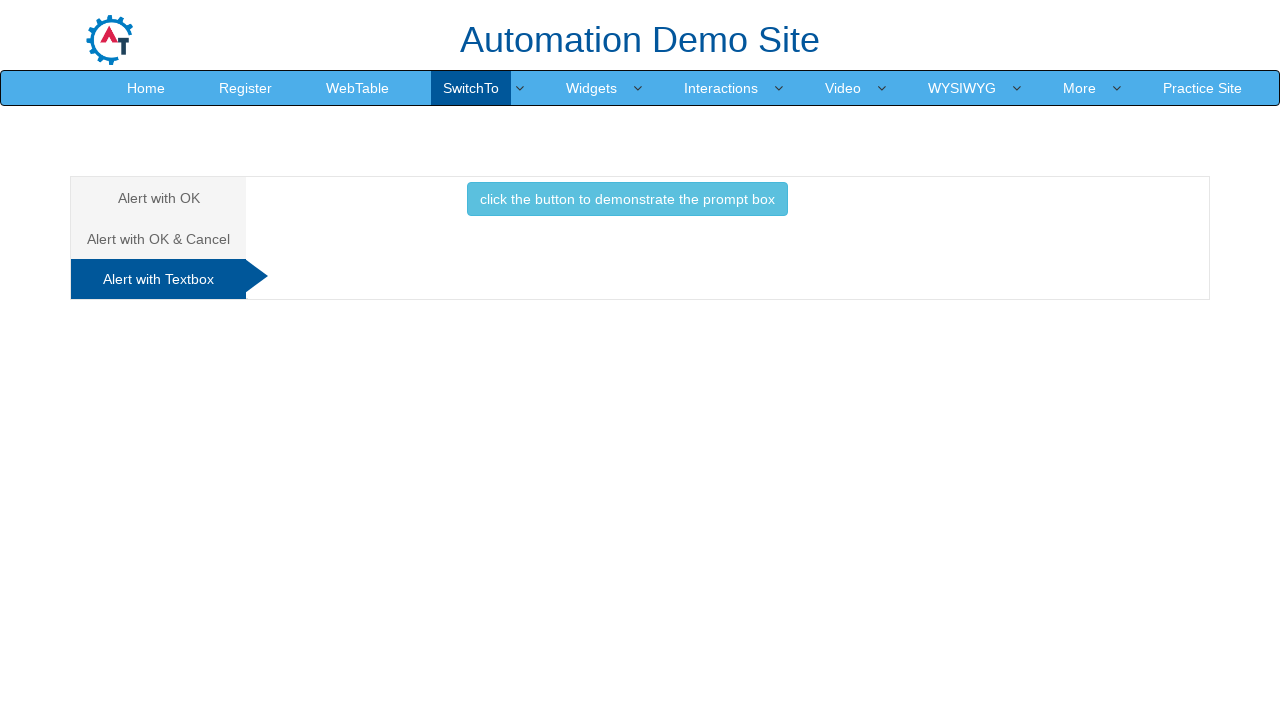

Clicked button to trigger prompt alert at (627, 199) on xpath=//button[text()='click the button to demonstrate the prompt box ']
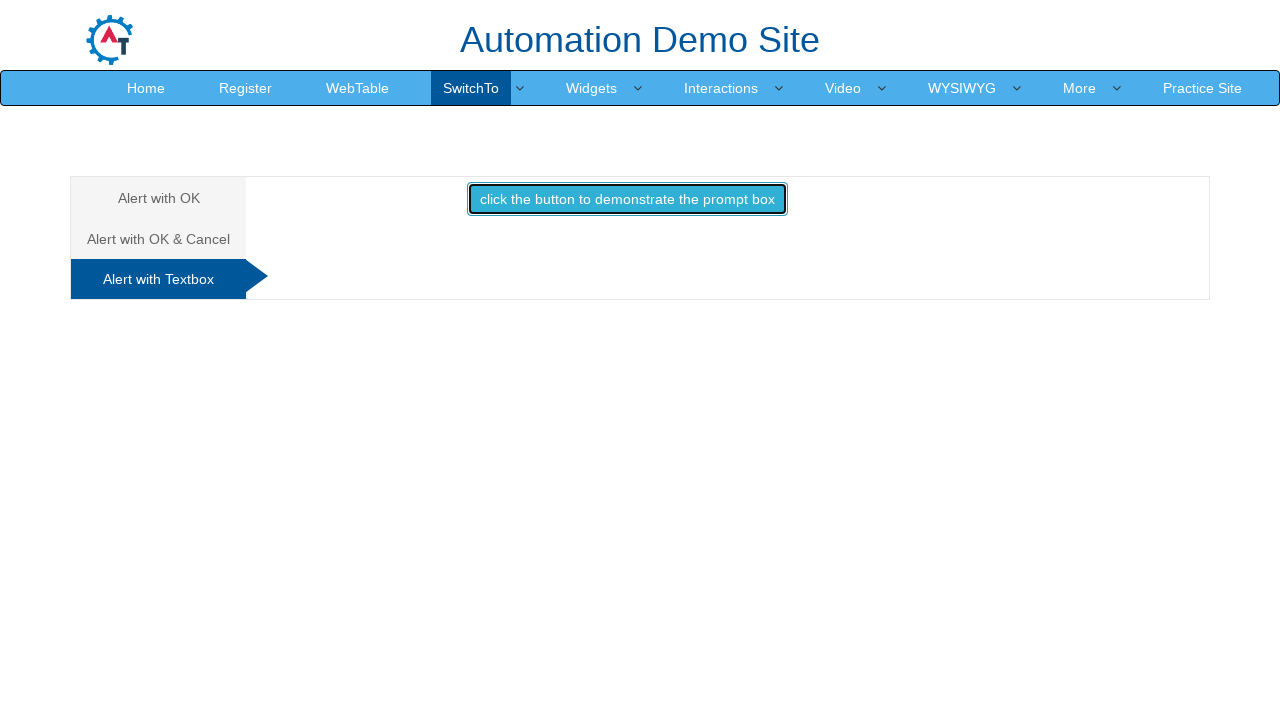

Set up dialog handler to accept prompt with text 'Shrikrishnan'
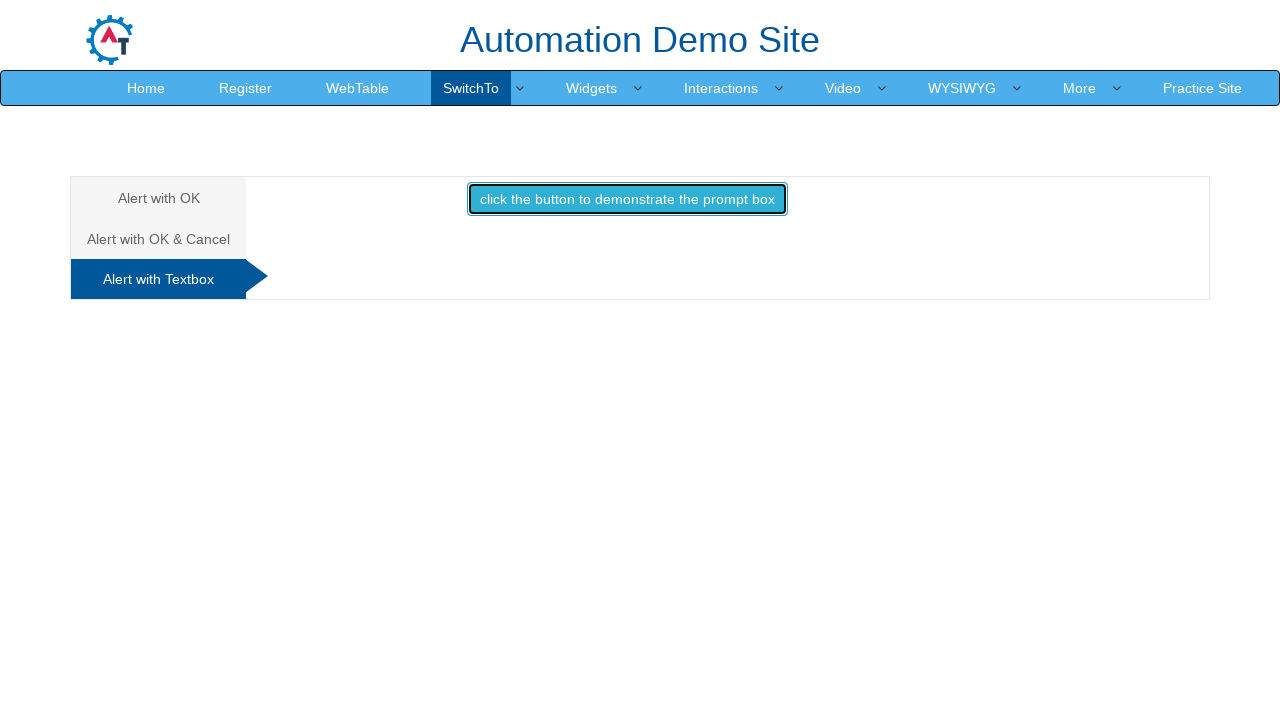

Clicked button again to trigger prompt dialog and execute handler at (627, 199) on xpath=//button[text()='click the button to demonstrate the prompt box ']
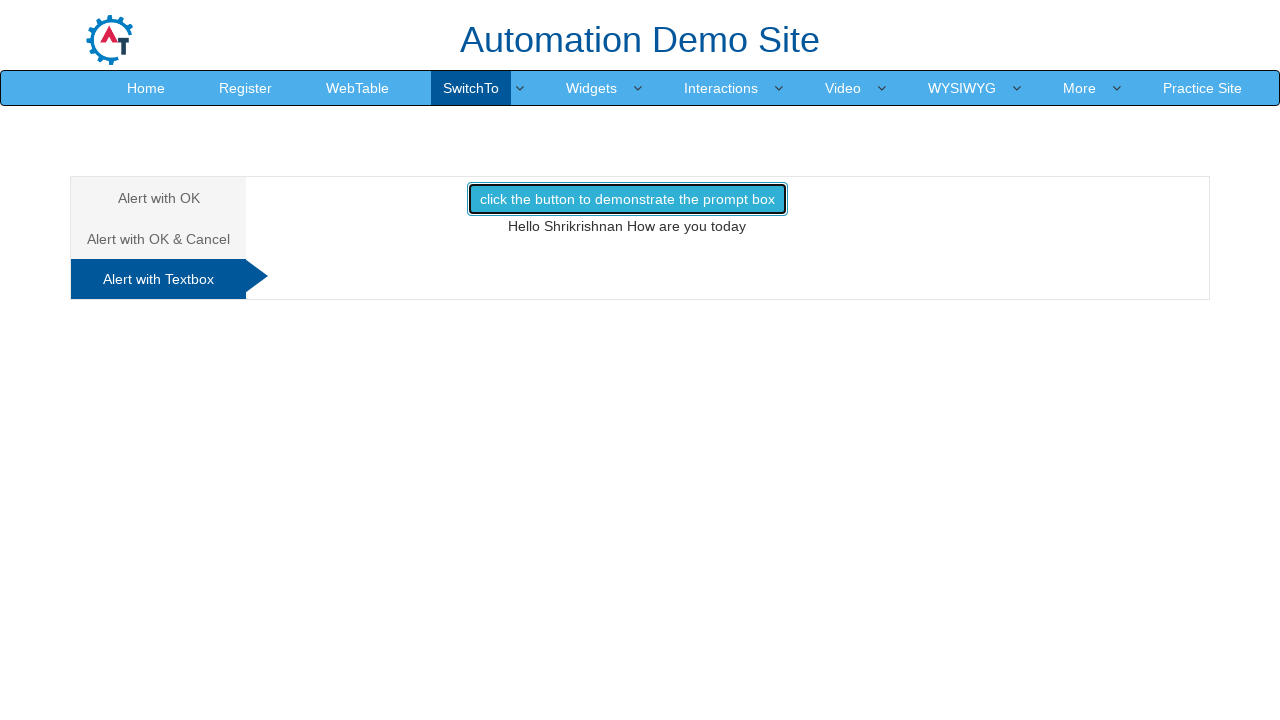

Waited for result text element to be displayed
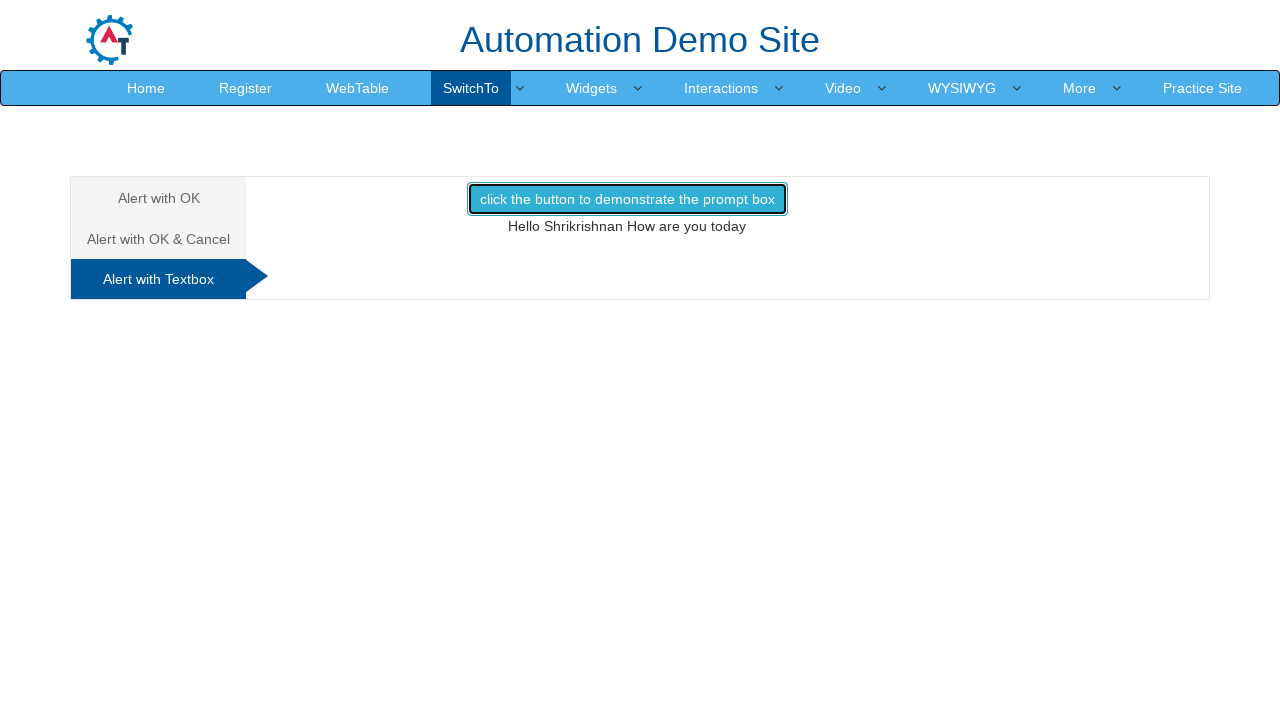

Retrieved result text: Hello Shrikrishnan How are you today
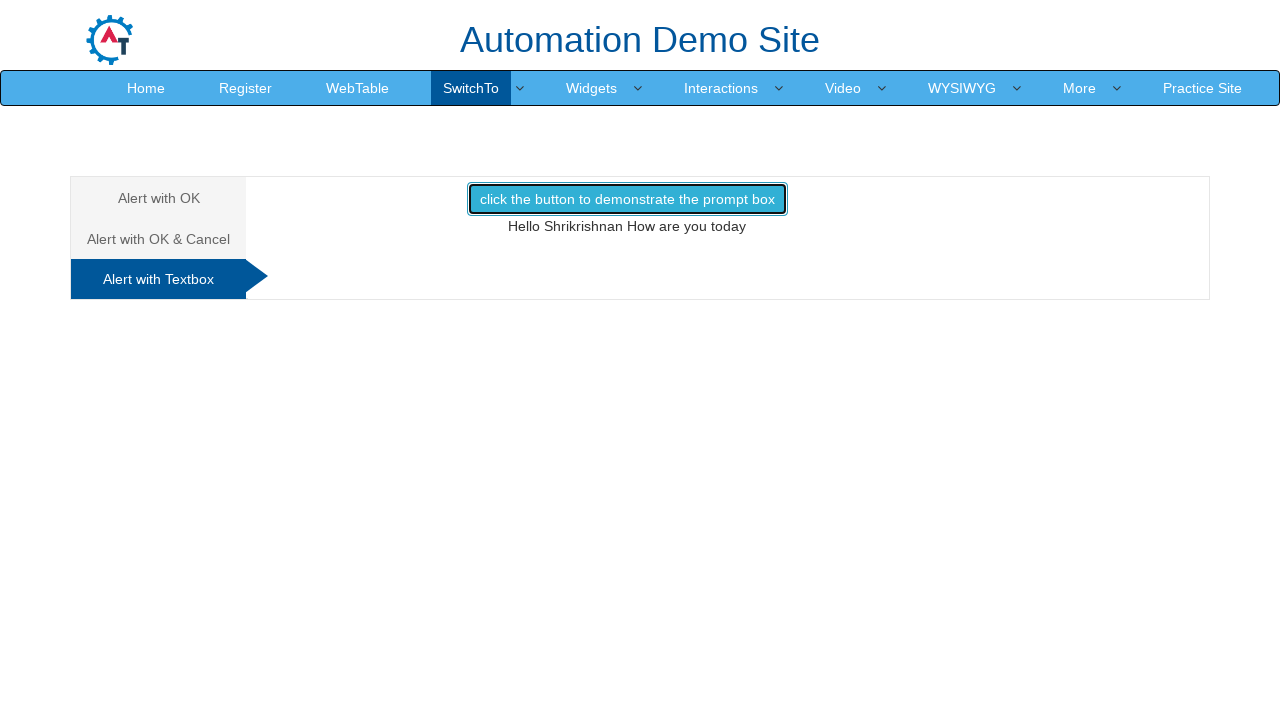

Printed result text to console
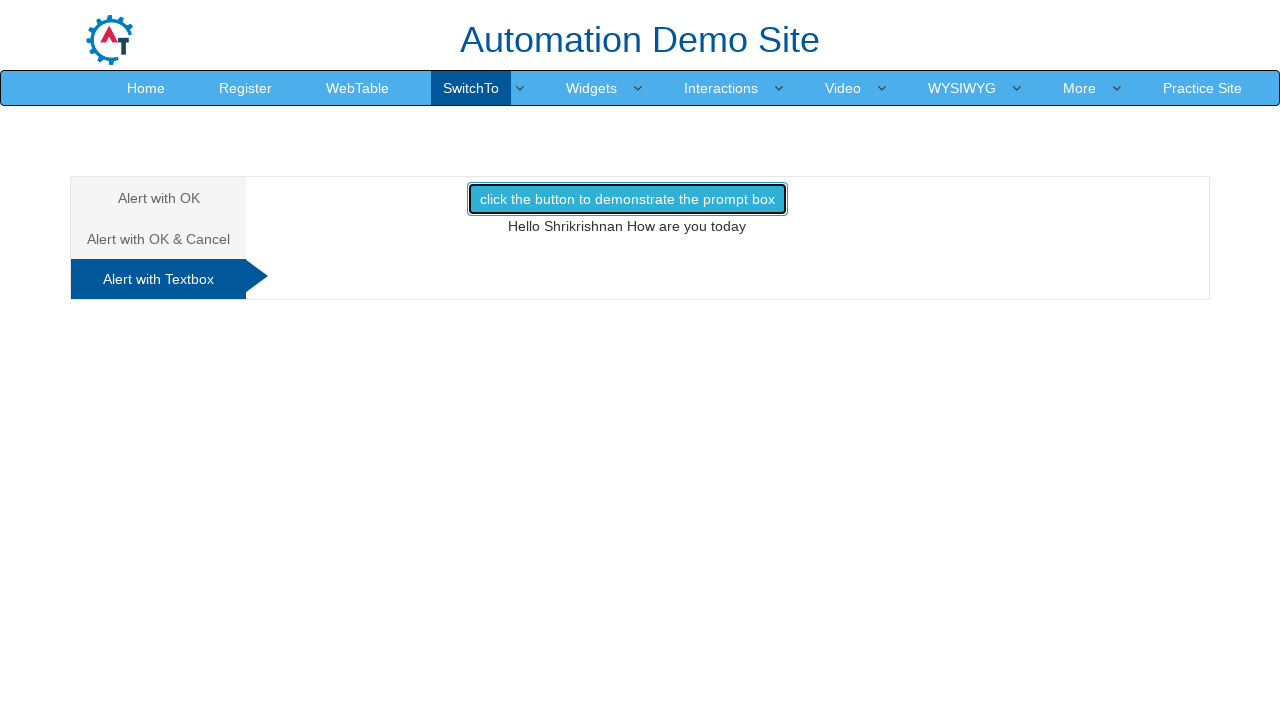

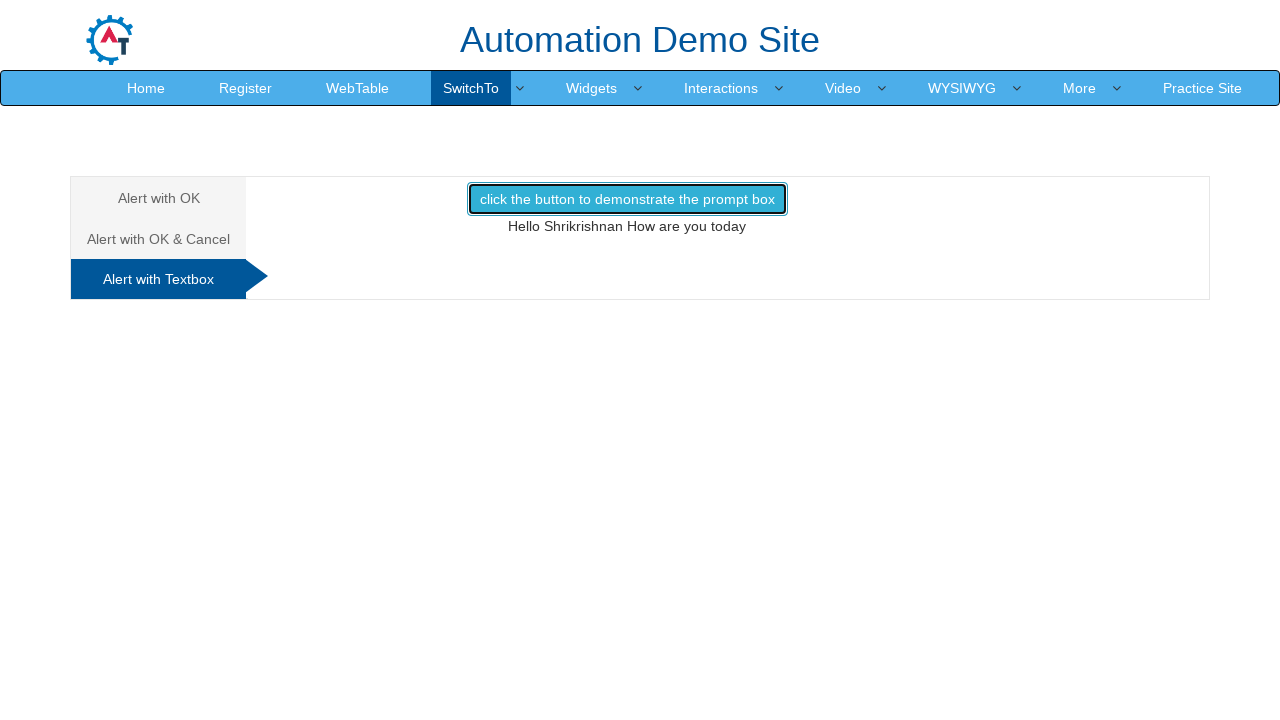